Tests that the Due column in table 1 can be sorted in descending order by clicking the column header twice and verifying the values are ordered correctly.

Starting URL: http://the-internet.herokuapp.com/tables

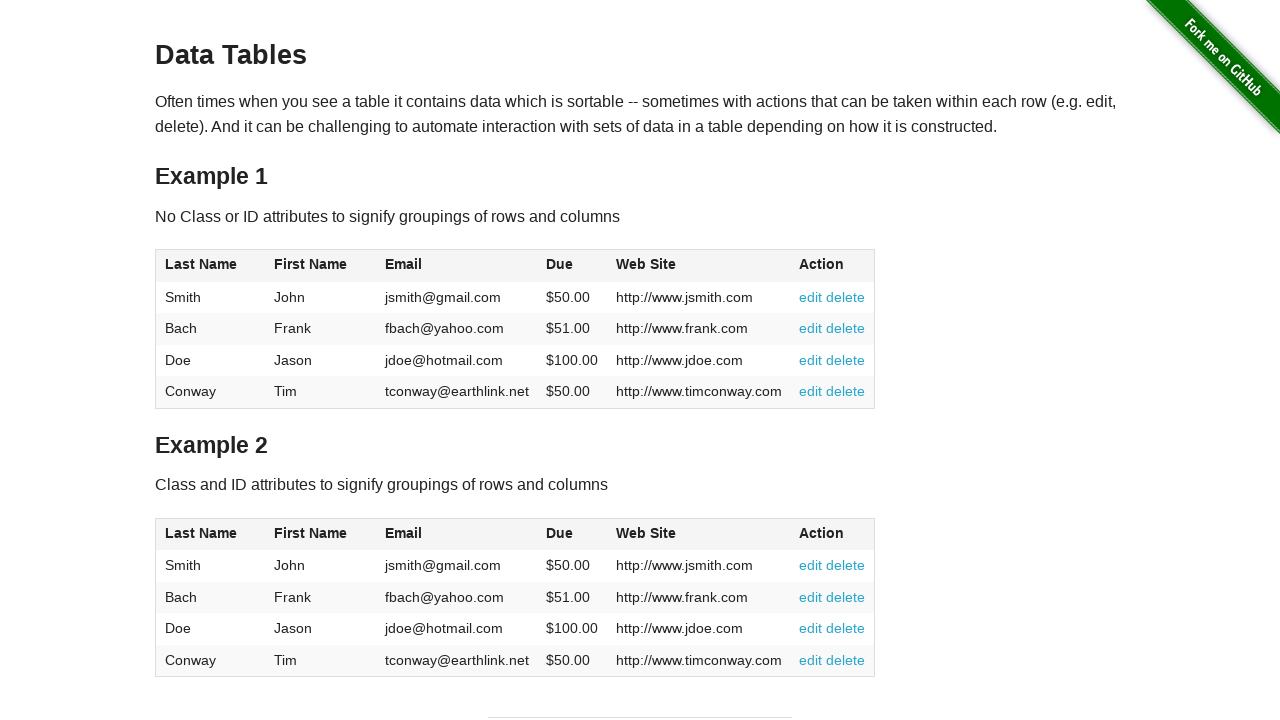

Clicked Due column header (4th column) first time to initiate sort at (572, 266) on #table1 thead tr th:nth-of-type(4)
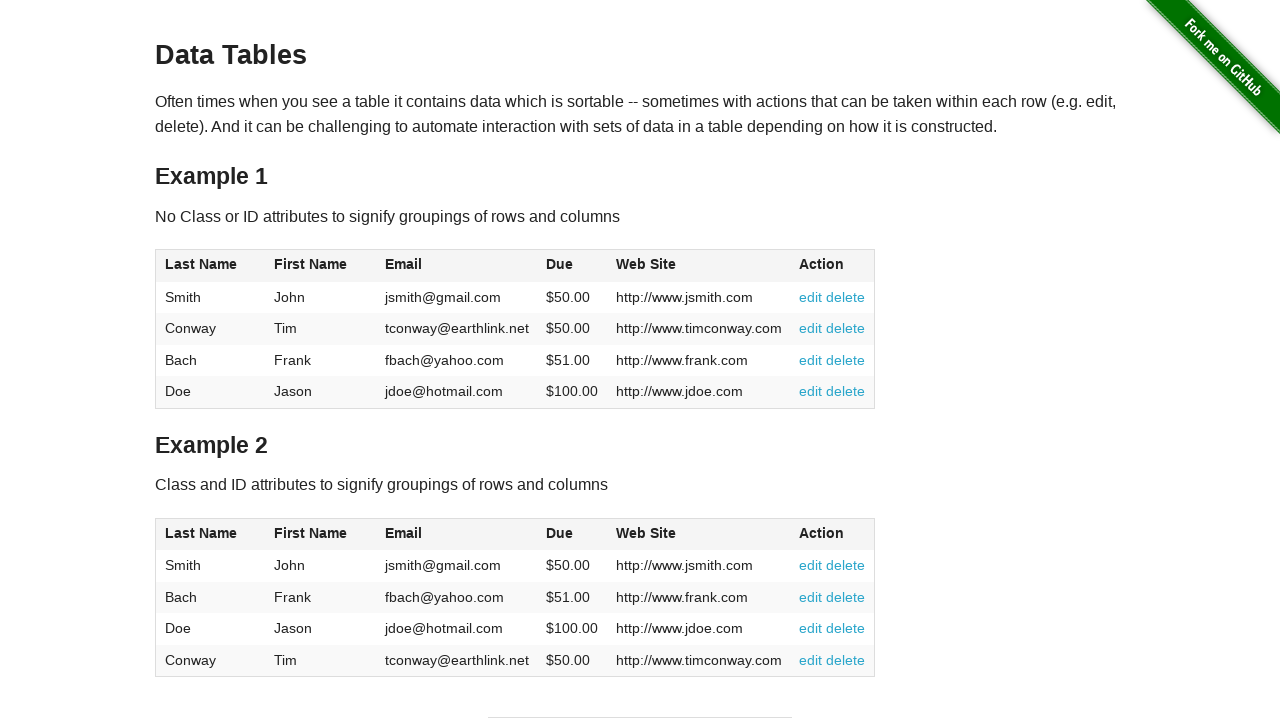

Clicked Due column header (4th column) second time to sort in descending order at (572, 266) on #table1 thead tr th:nth-of-type(4)
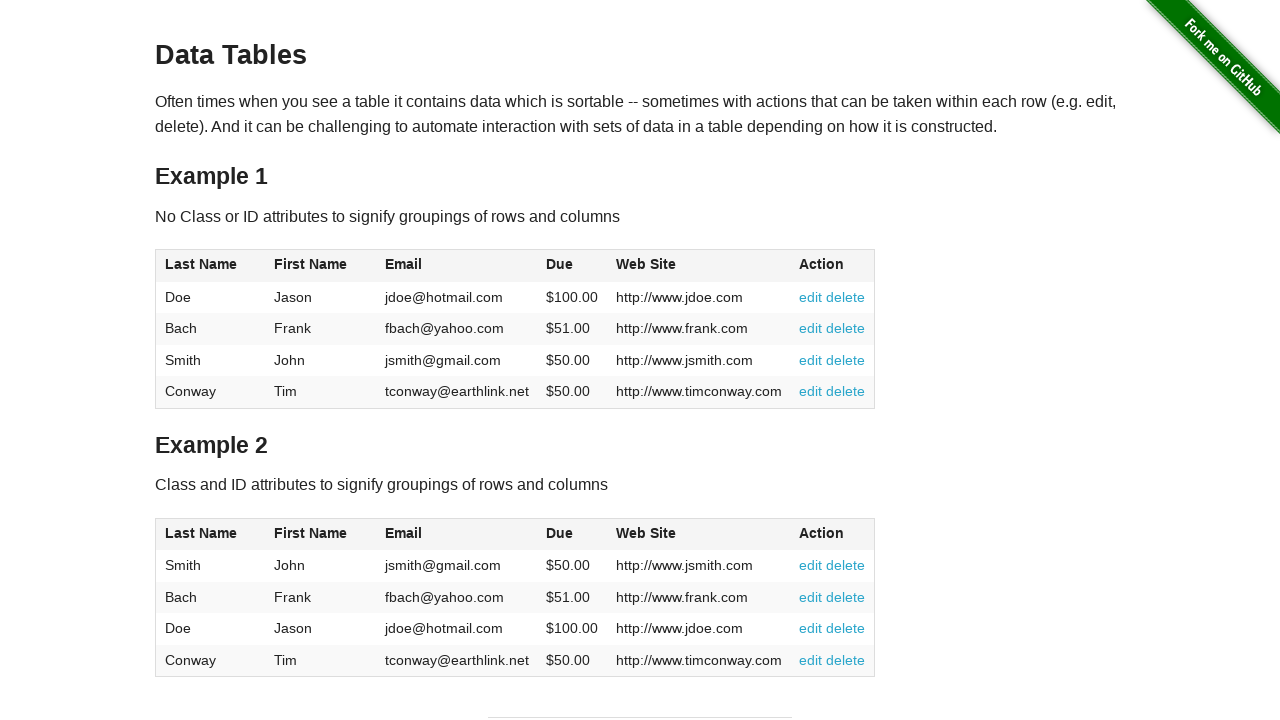

Waited for table data to load after sorting Due column in descending order
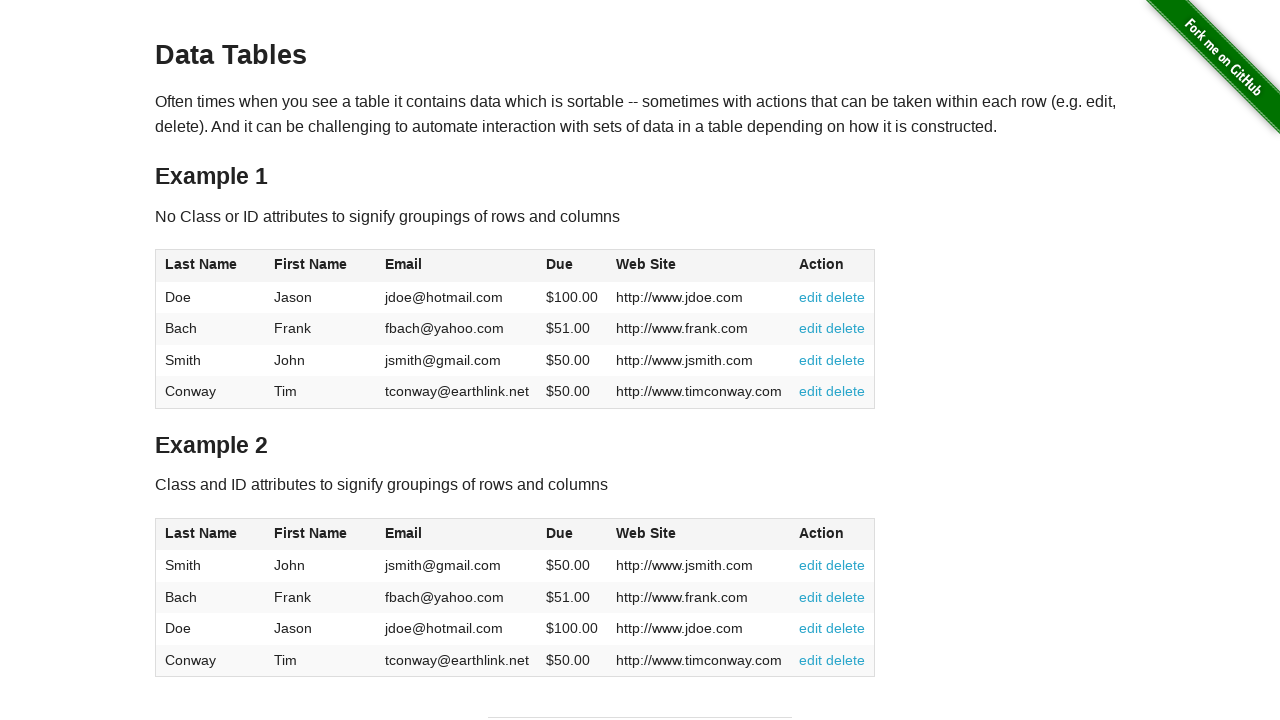

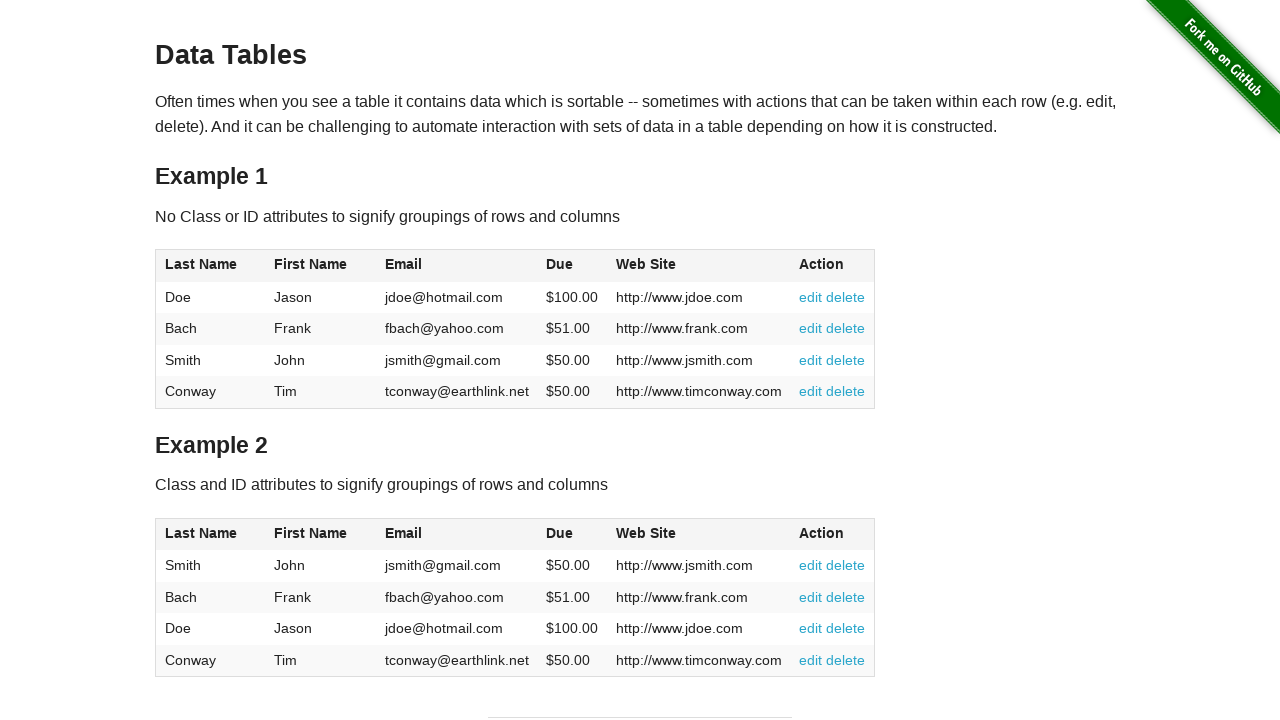